Tests an interactive math exercise by waiting for a price element to show "$100", clicking a book button, reading a value, calculating a mathematical formula, submitting the answer, and handling the resulting alert dialog.

Starting URL: http://suninjuly.github.io/explicit_wait2.html

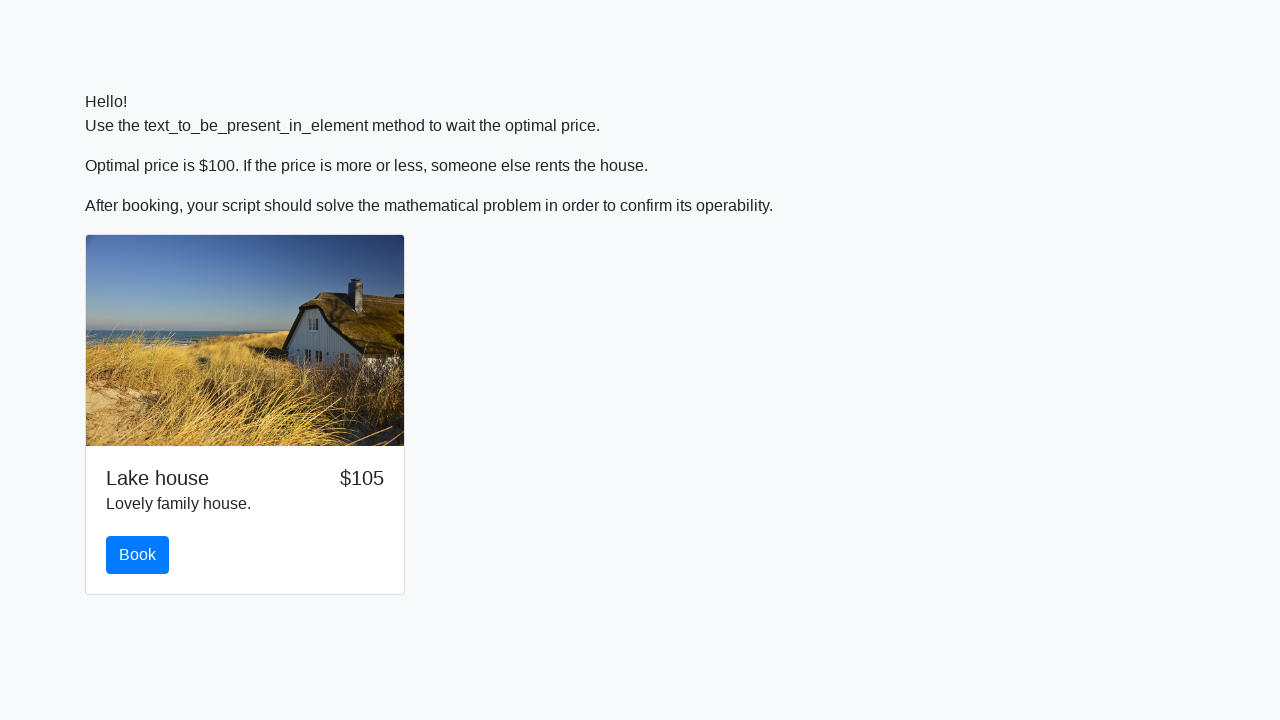

Waited for price element to display '$100'
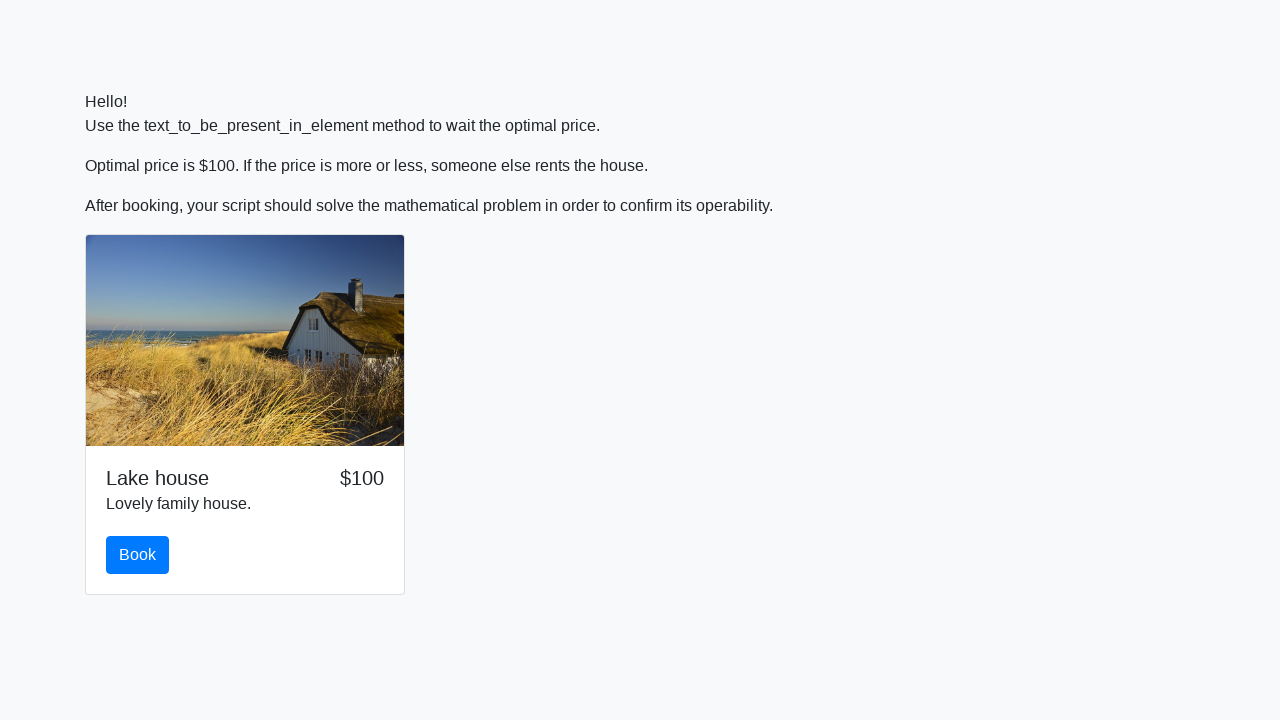

Clicked the book button at (138, 555) on #book
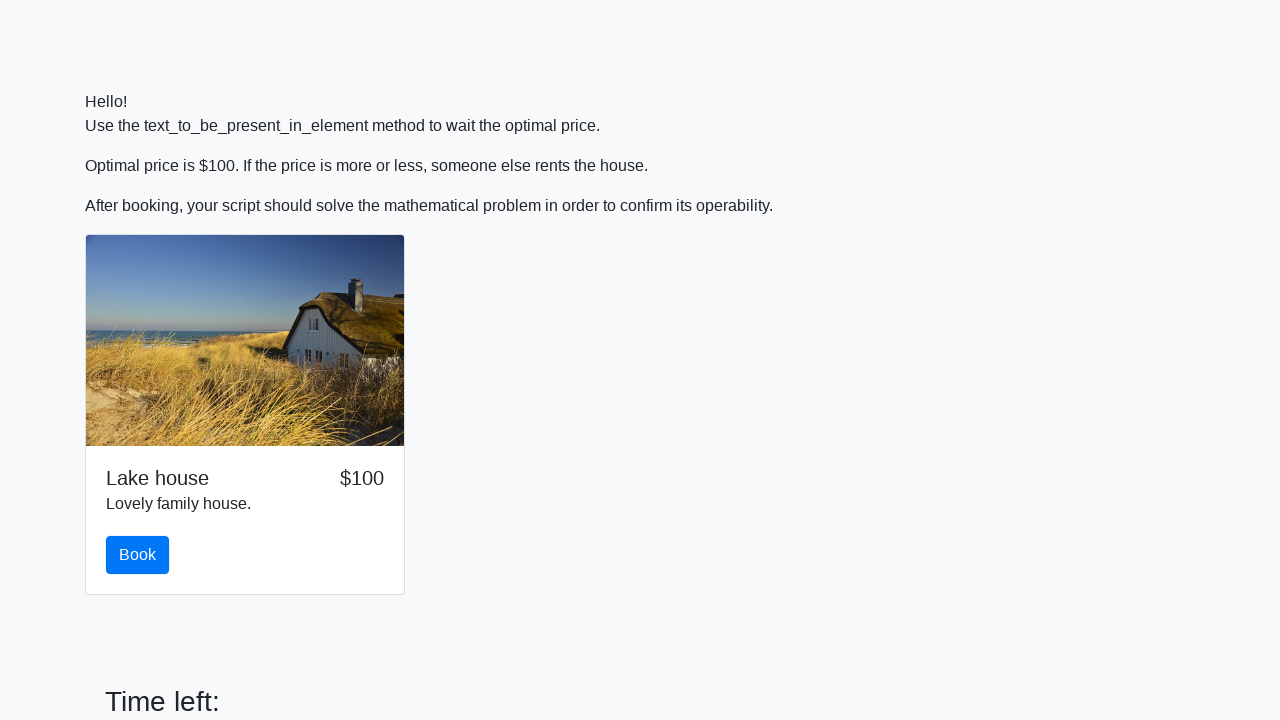

Retrieved input value for calculation: 460
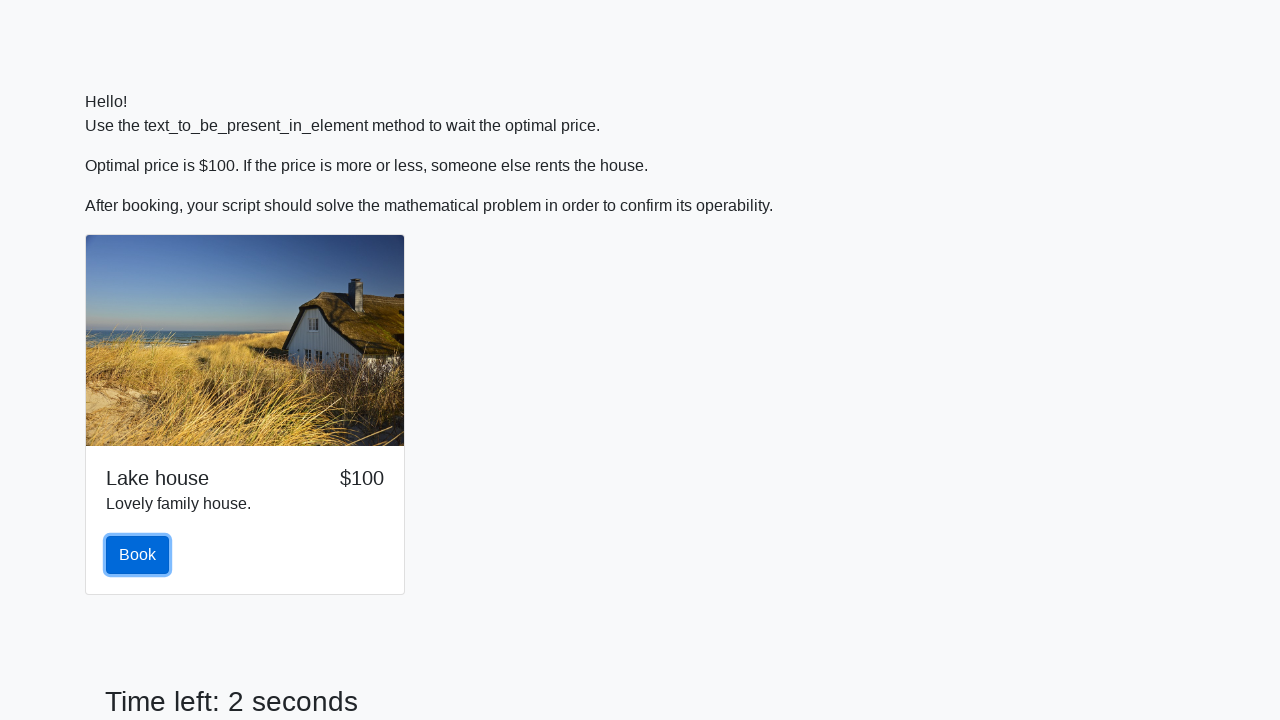

Calculated mathematical formula result: 2.455006612383153
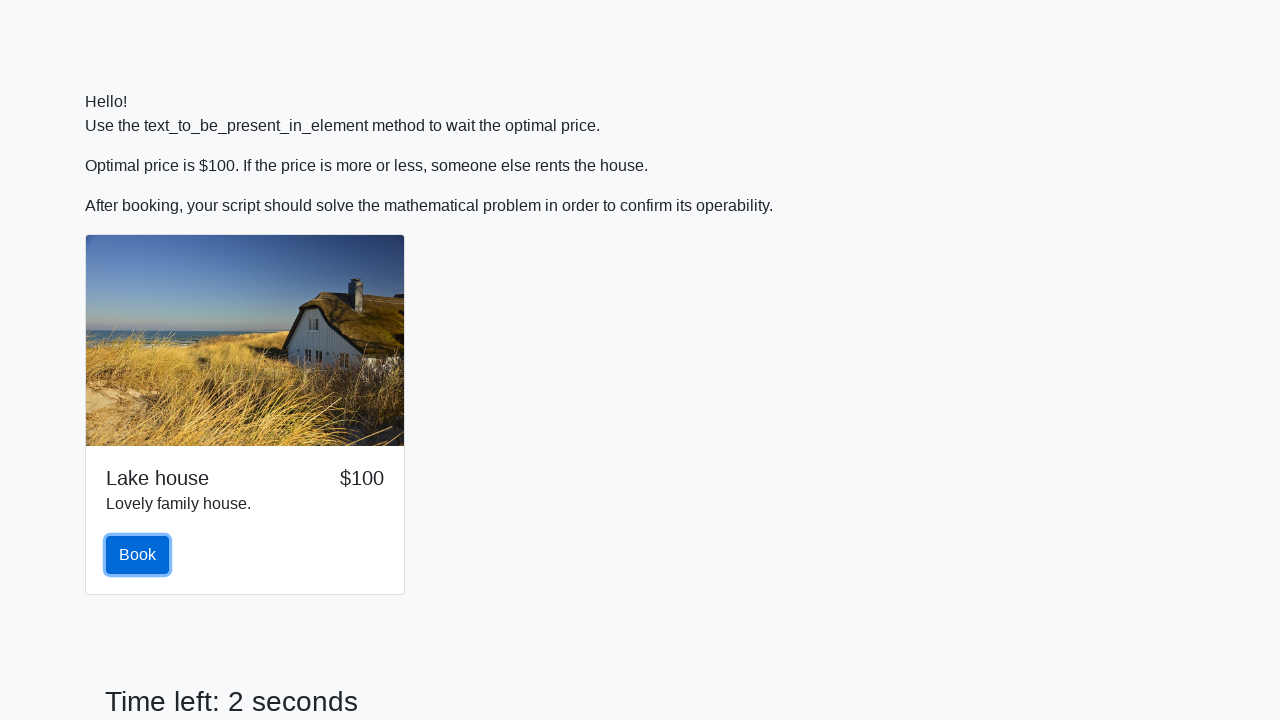

Filled in the calculated answer on #answer
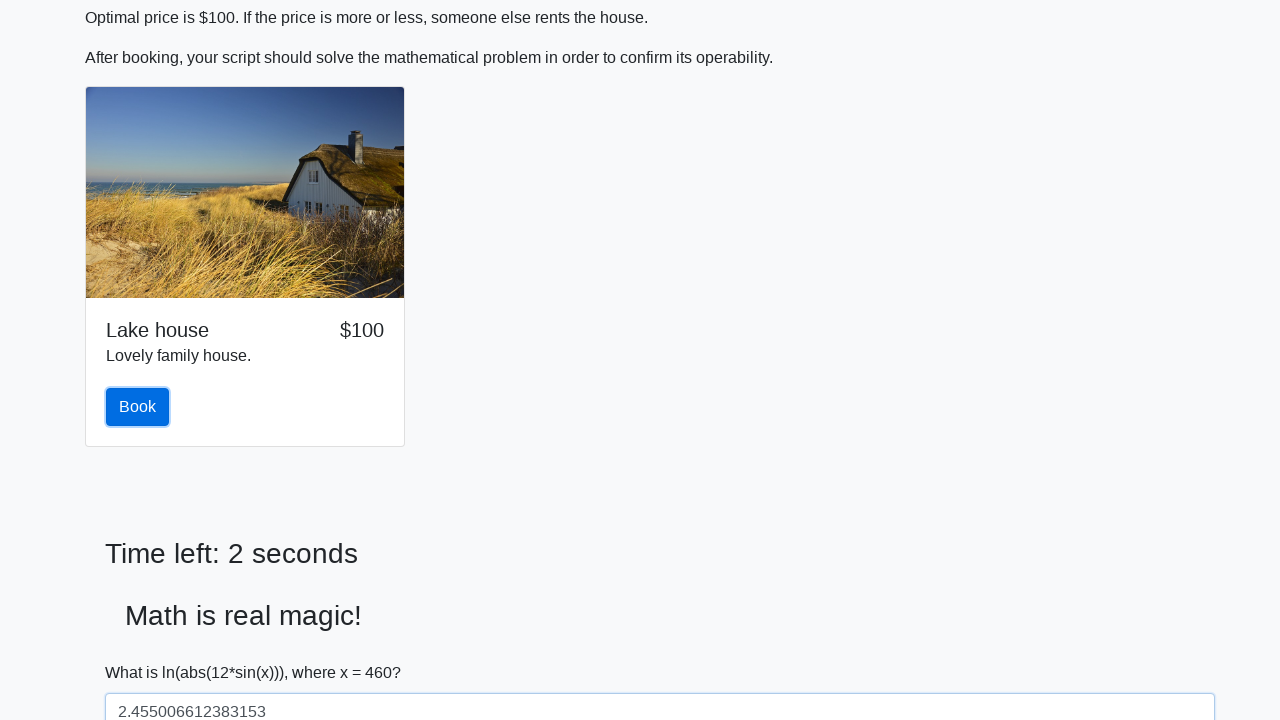

Clicked the solve button to submit answer at (143, 651) on #solve
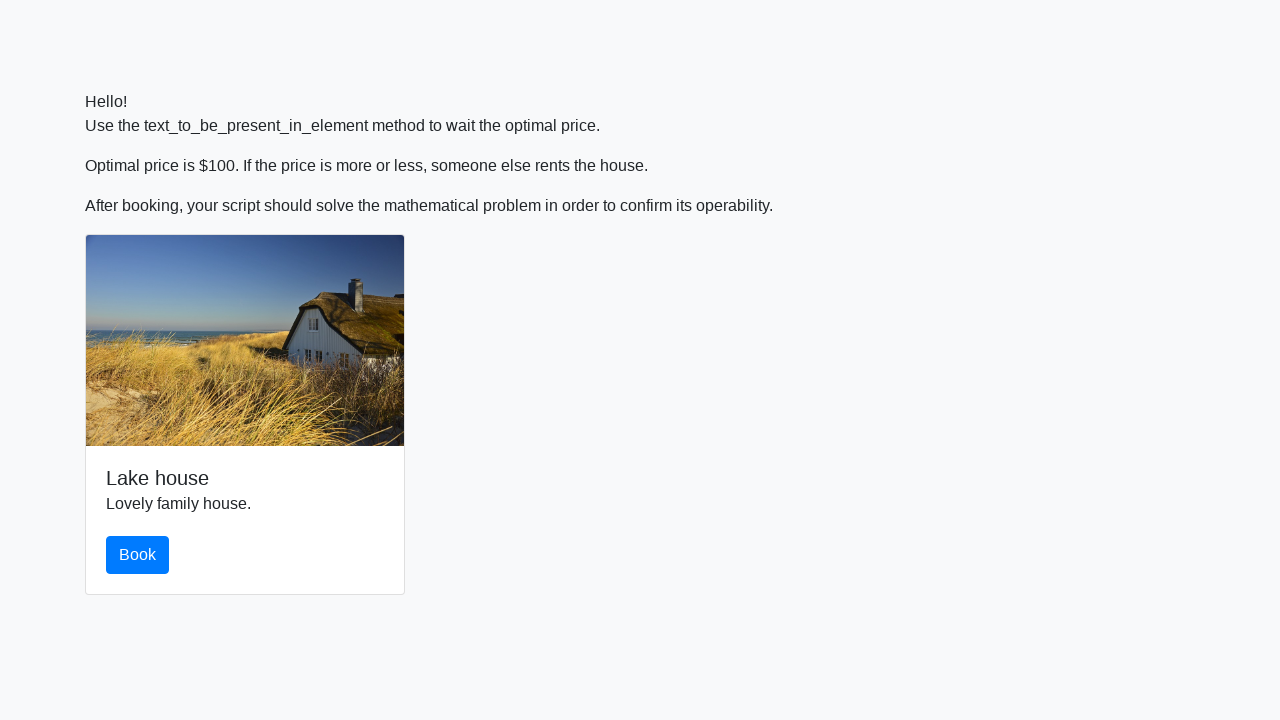

Set up dialog handler to accept alerts
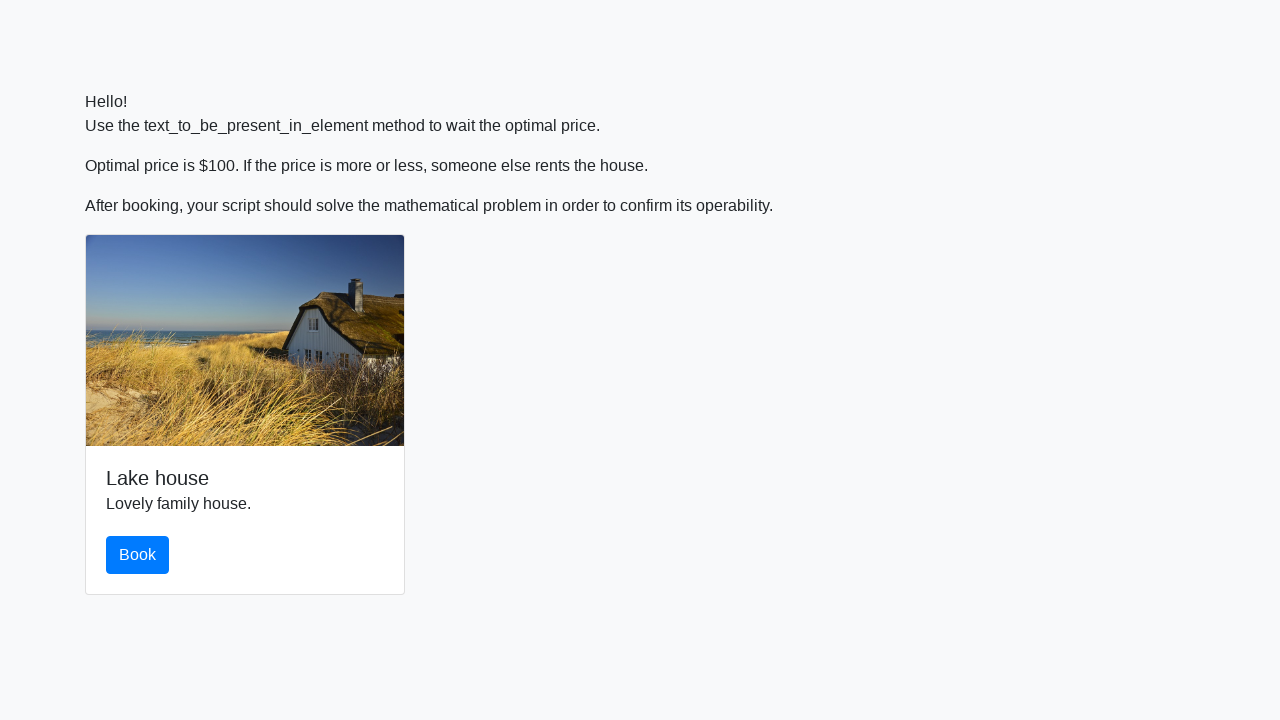

Waited for 1 second to allow alert to be processed
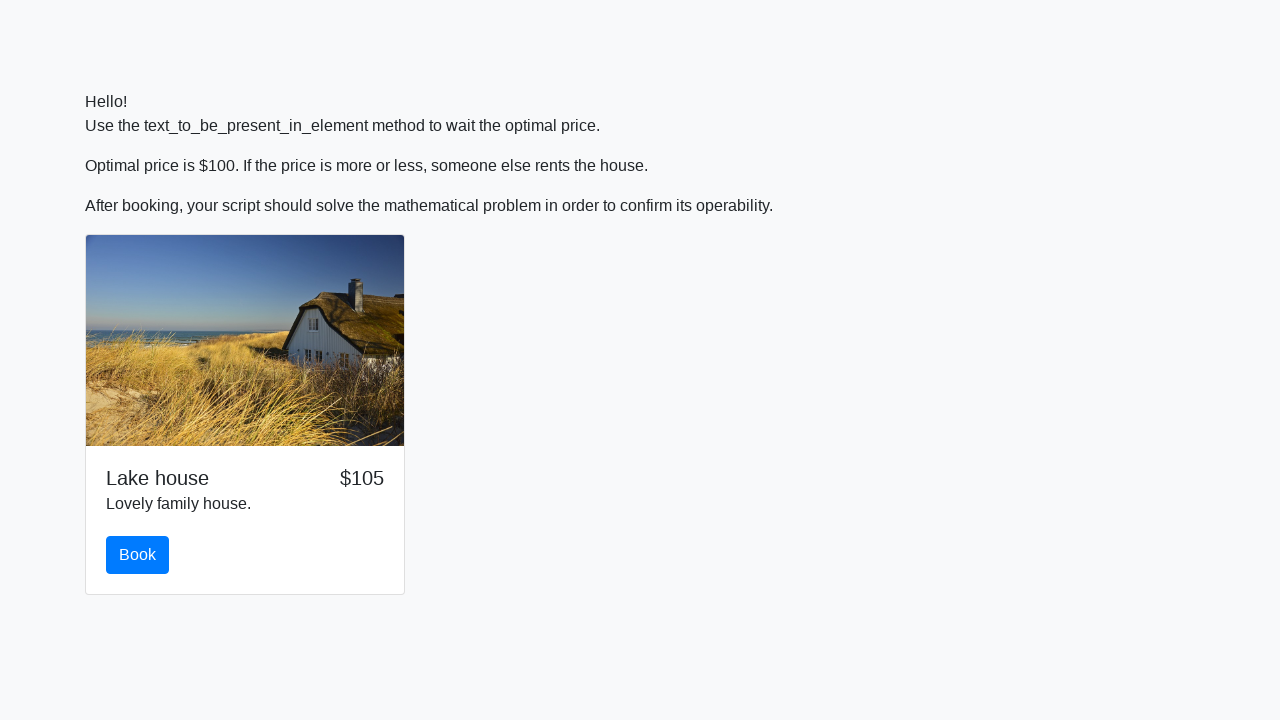

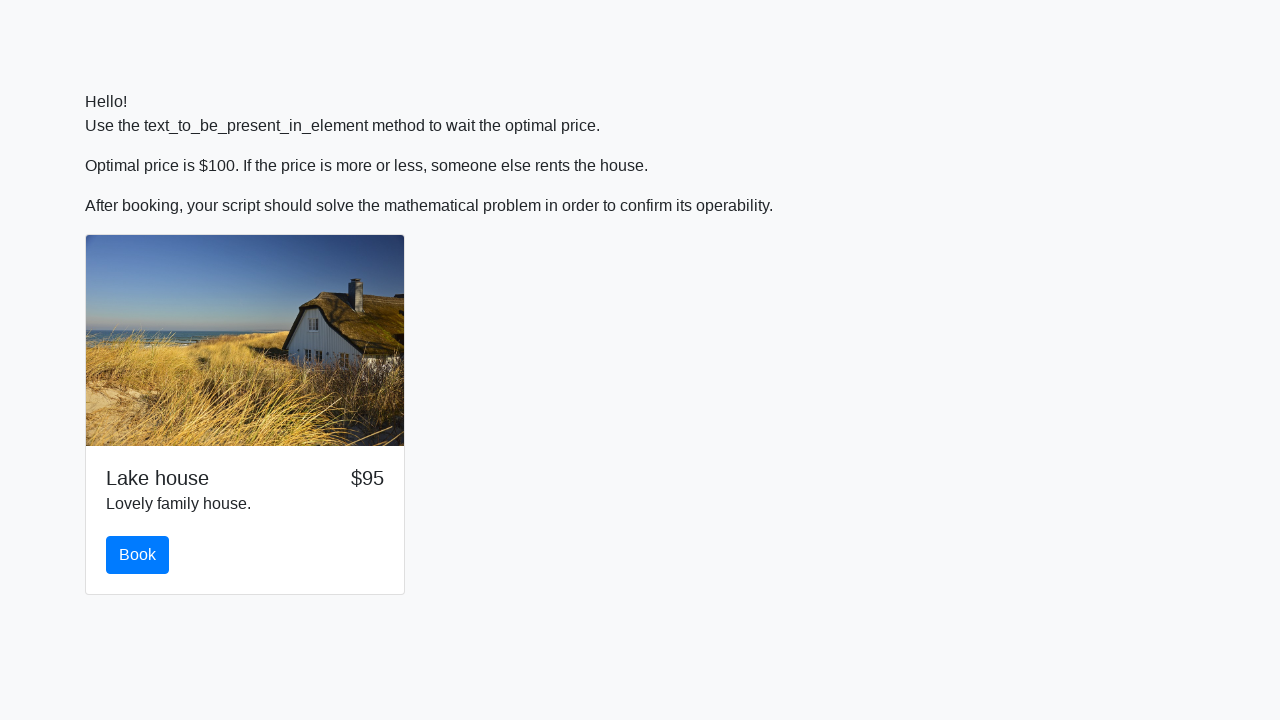